Tests multi-select dropdown functionality by selecting multiple fruit options (Orange, Peach, Apple), deselecting one (Orange), and verifying the selection behavior on a practice page.

Starting URL: https://www.letskodeit.com/practice

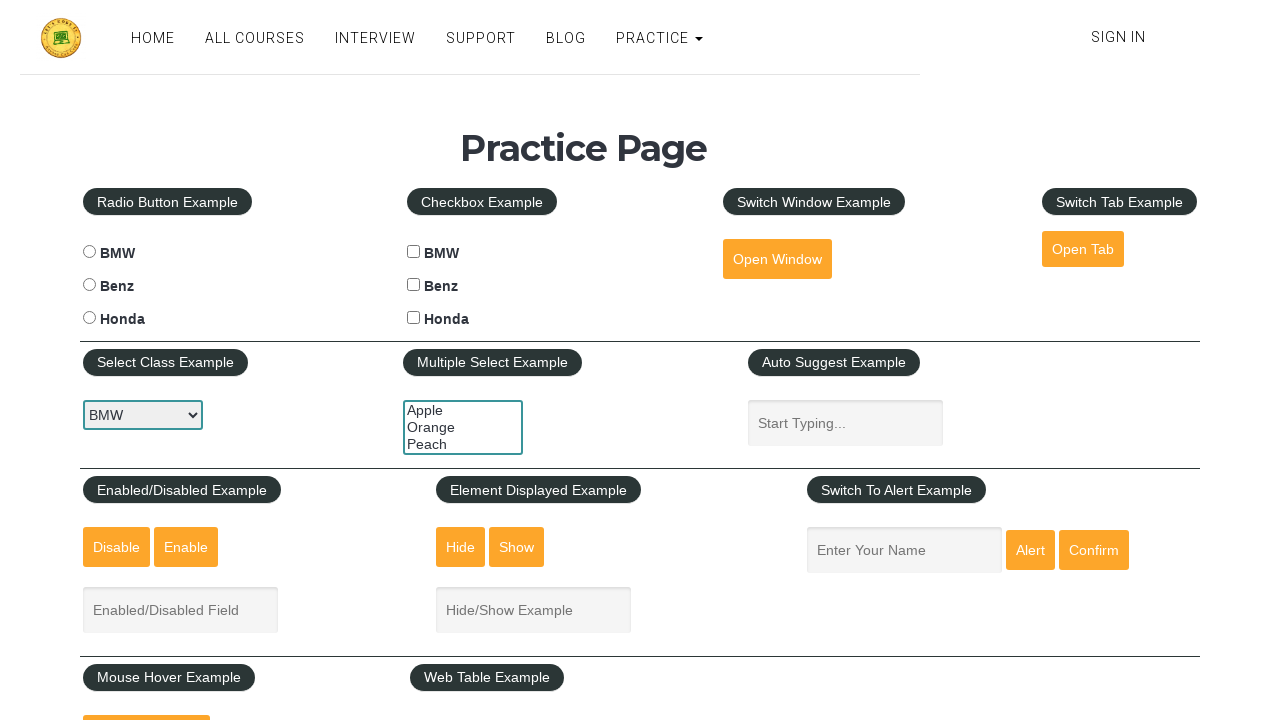

Scrolled down 350 pixels to reveal multi-select element
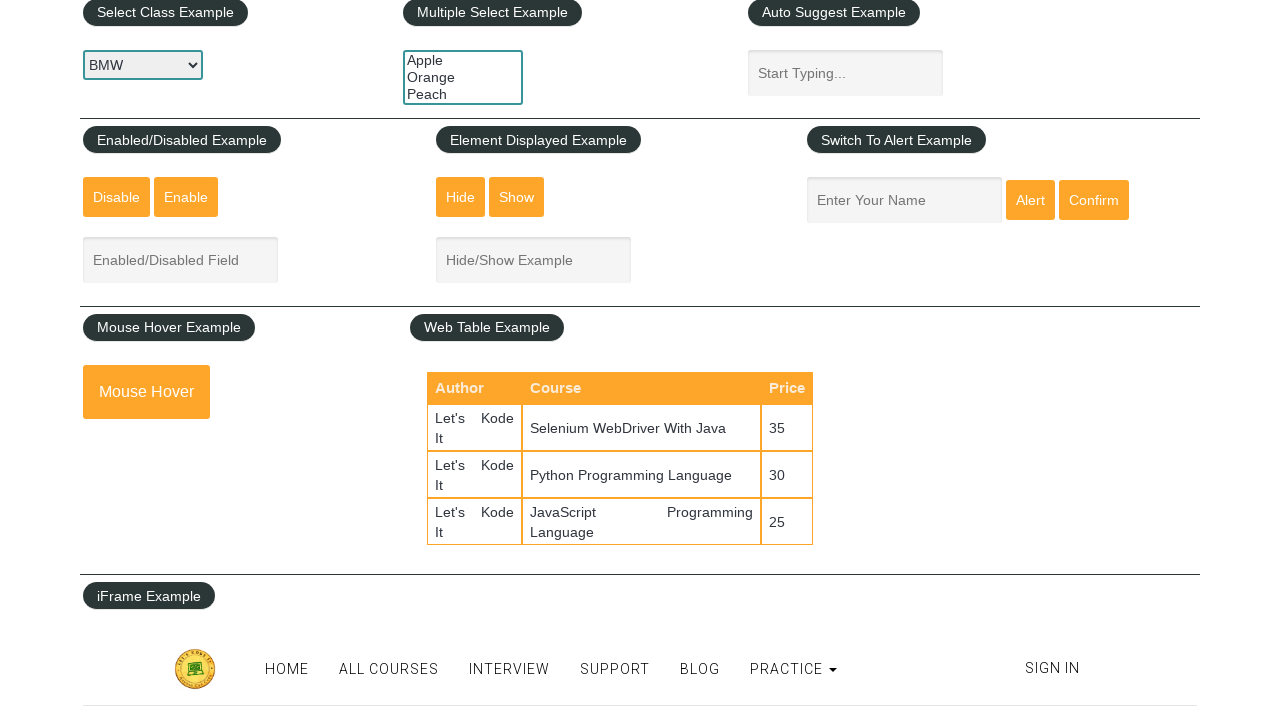

Multi-select element is now visible
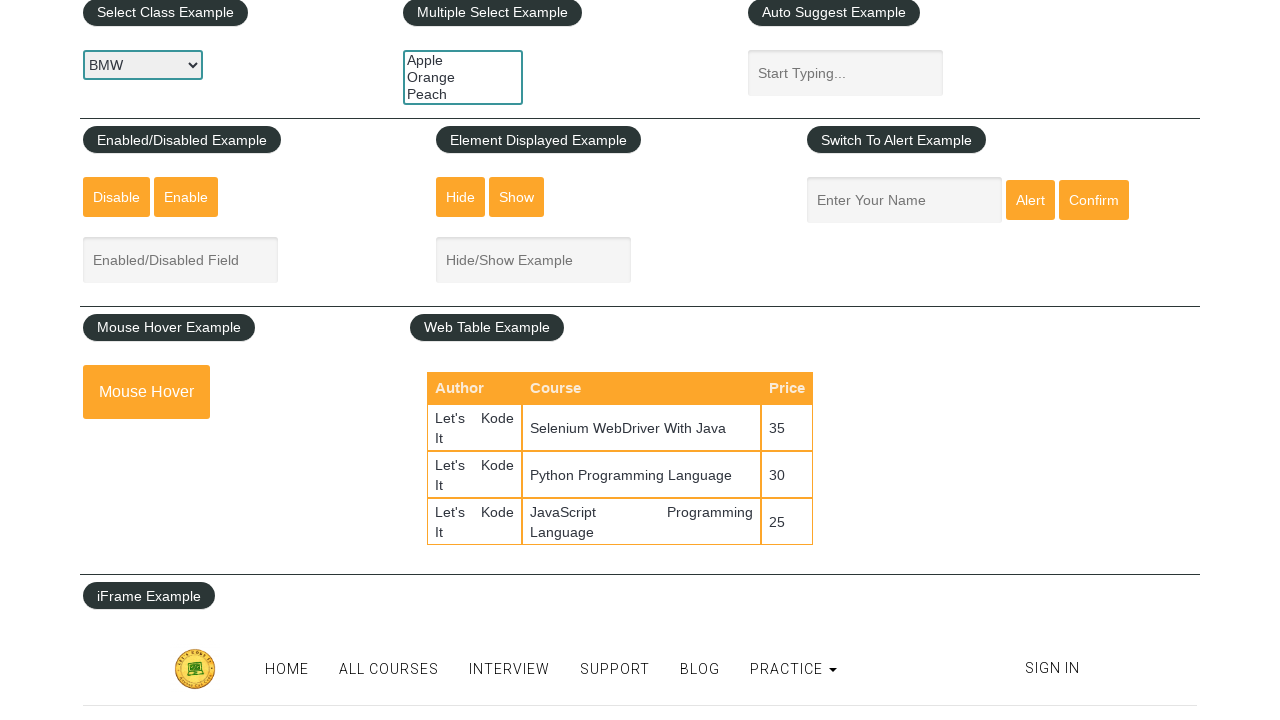

Selected 'Orange' from multi-select dropdown on #multiple-select-example
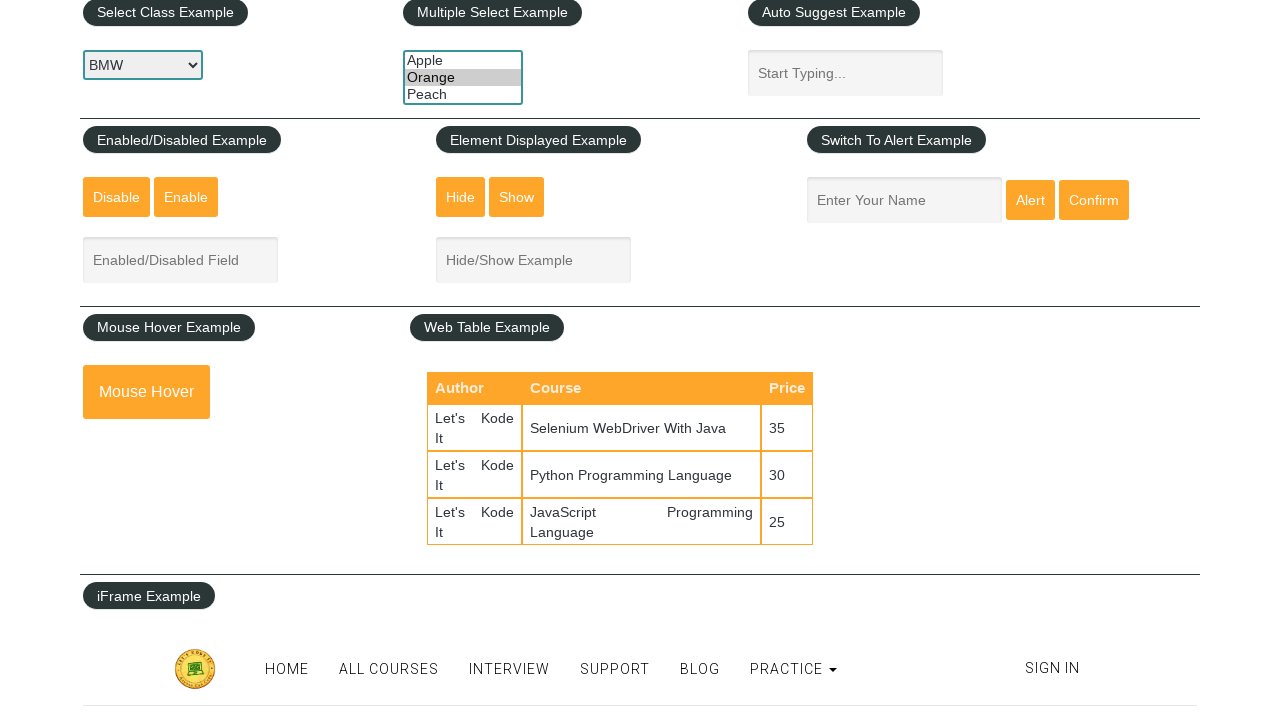

Selected 'Orange' and 'Peach' in multi-select dropdown on #multiple-select-example
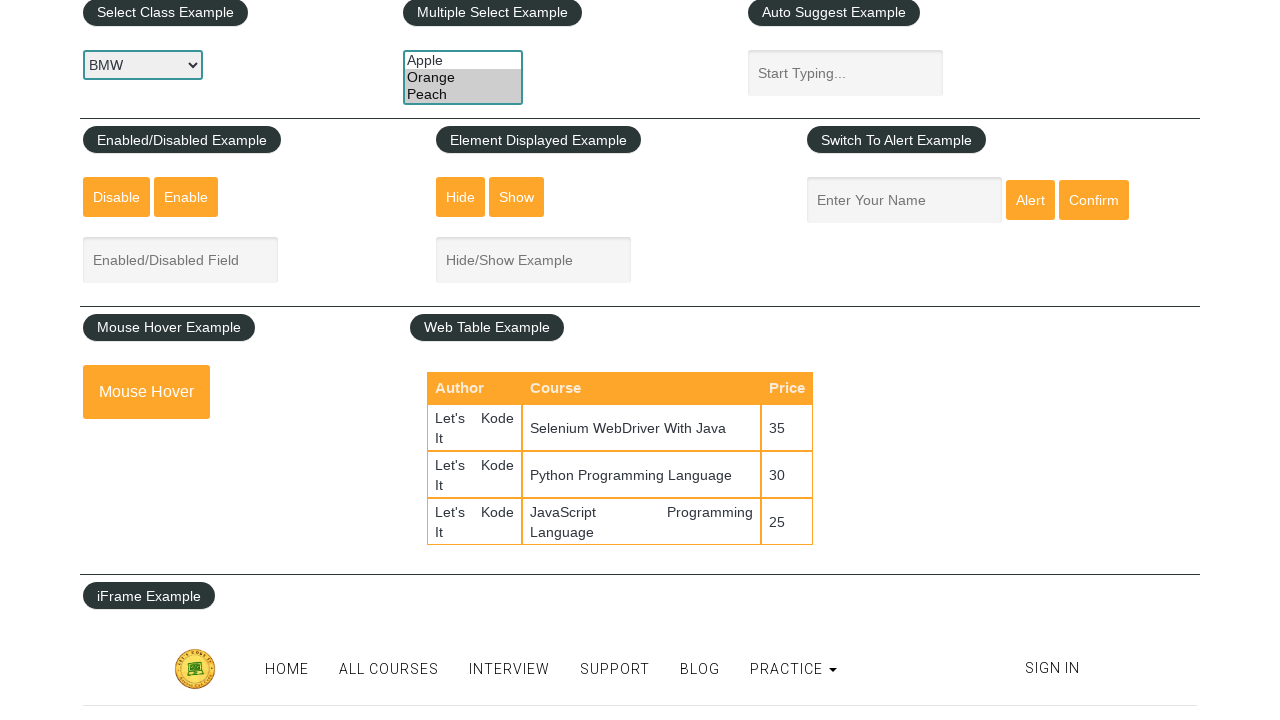

Deselected 'Orange', keeping only 'Peach' selected on #multiple-select-example
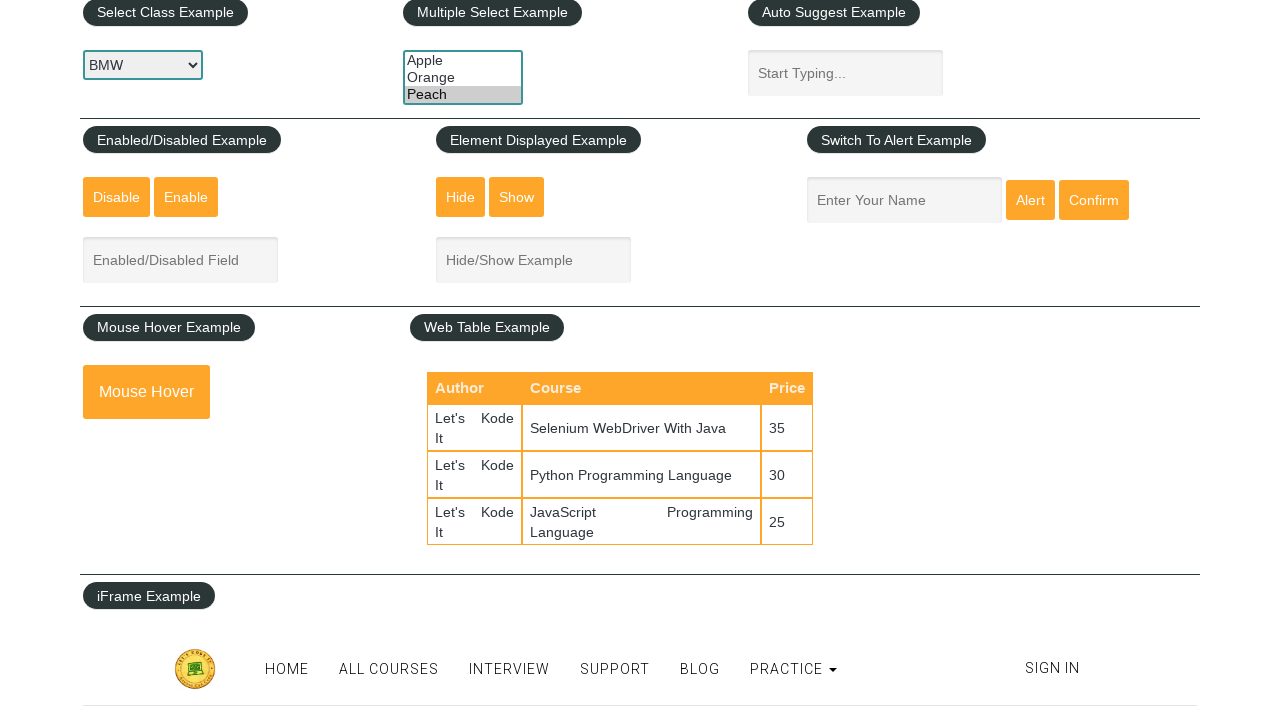

Selected 'Peach' and 'Apple' in multi-select dropdown on #multiple-select-example
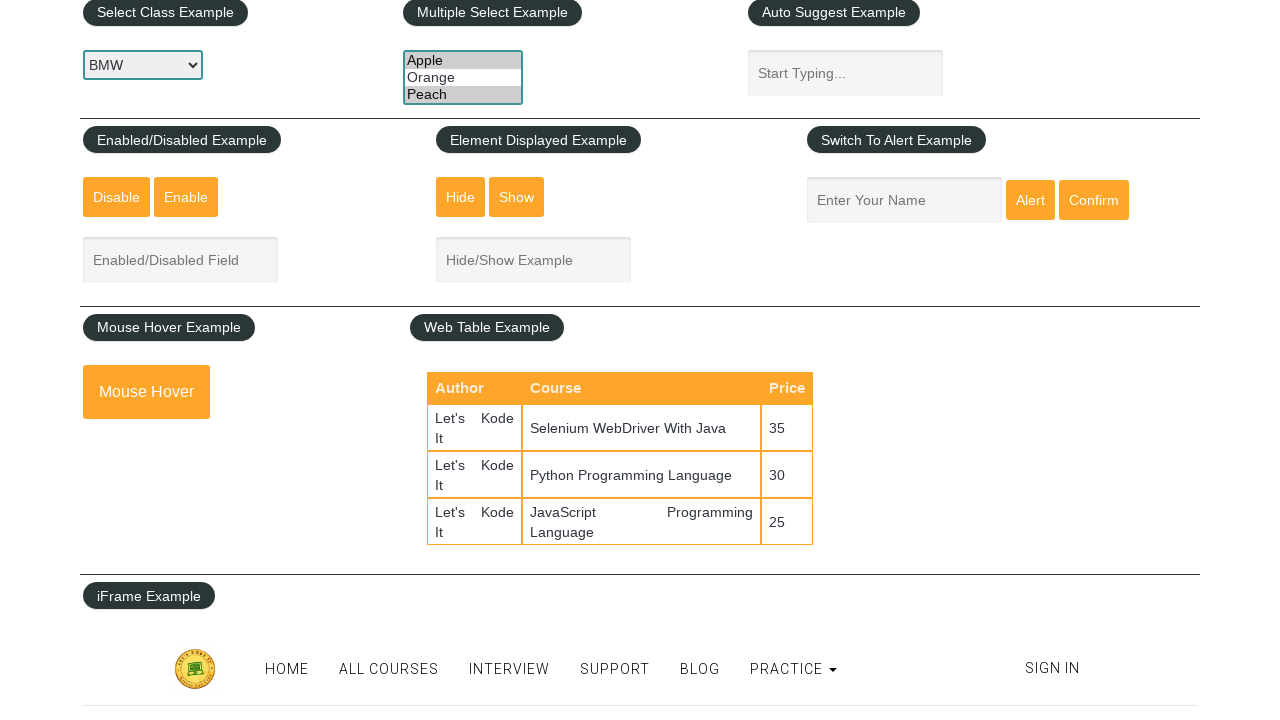

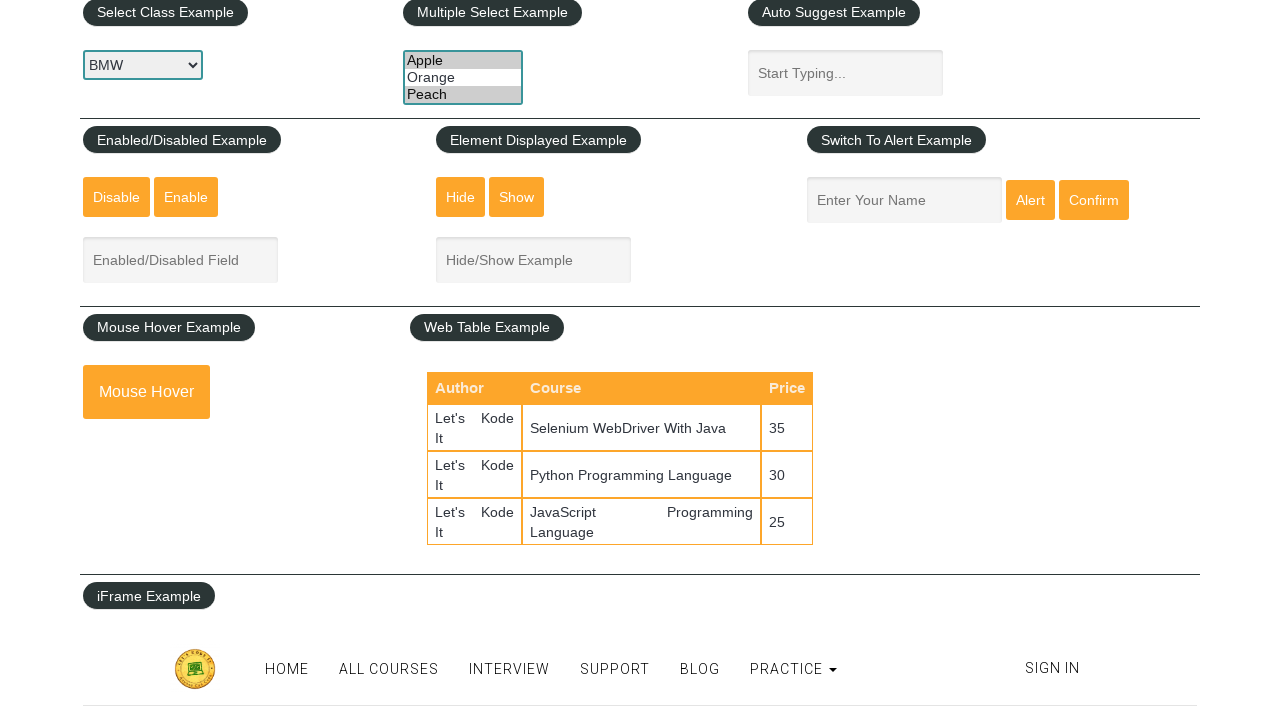